Tests accepting a timed JavaScript alert that appears after a delay by clicking the timer alert button and waiting for the alert

Starting URL: https://demoqa.com/alerts

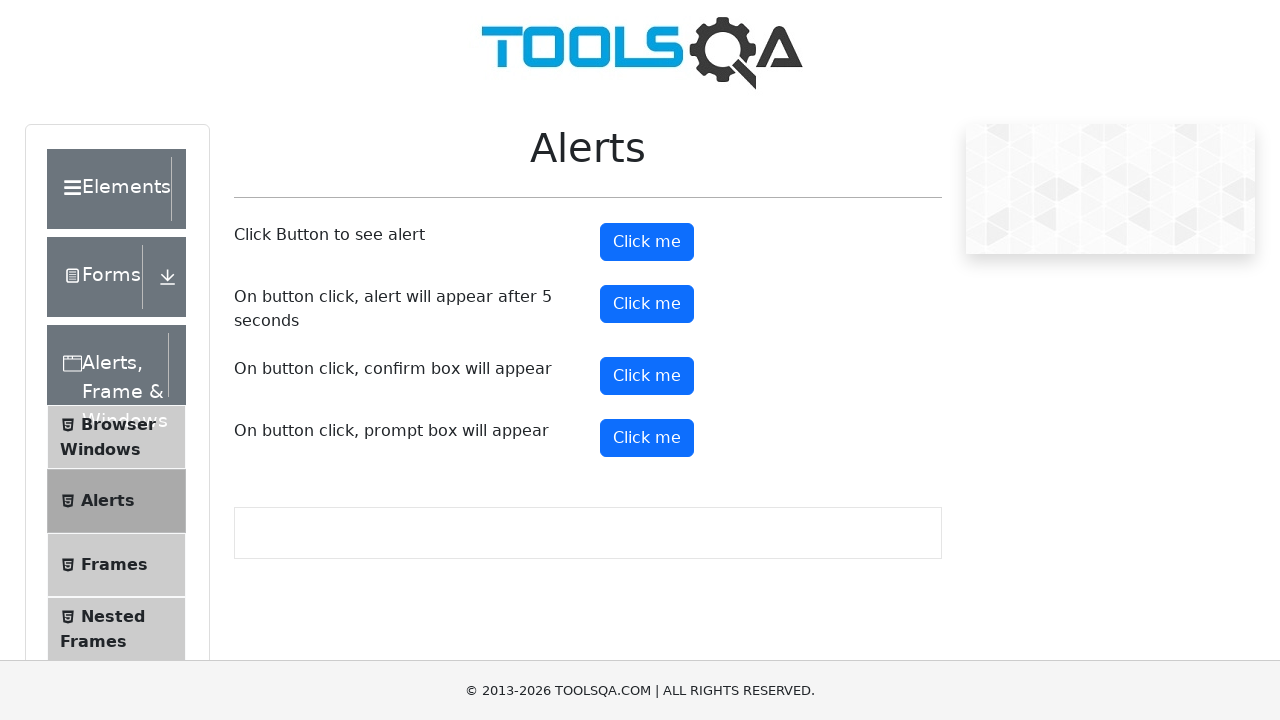

Set up dialog handler to automatically accept alerts
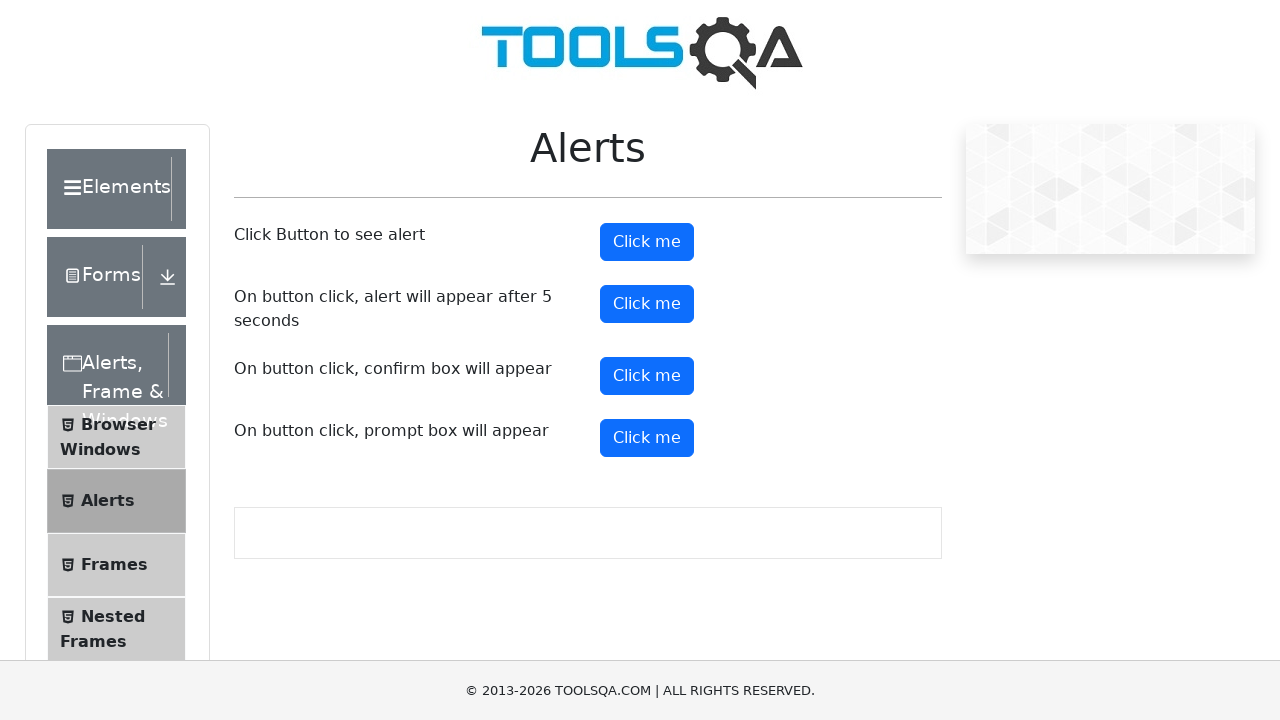

Clicked the timer alert button to trigger the timed alert at (647, 304) on #timerAlertButton
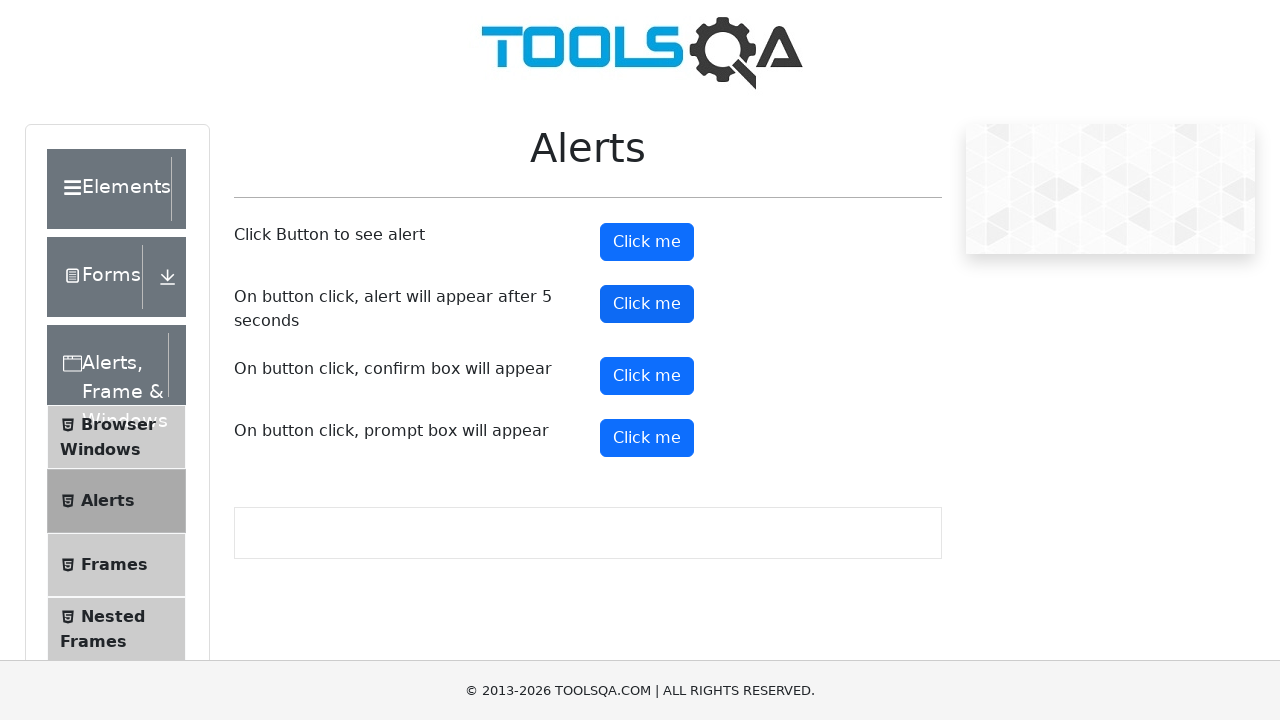

Waited 6 seconds for the timed alert to appear and be automatically accepted
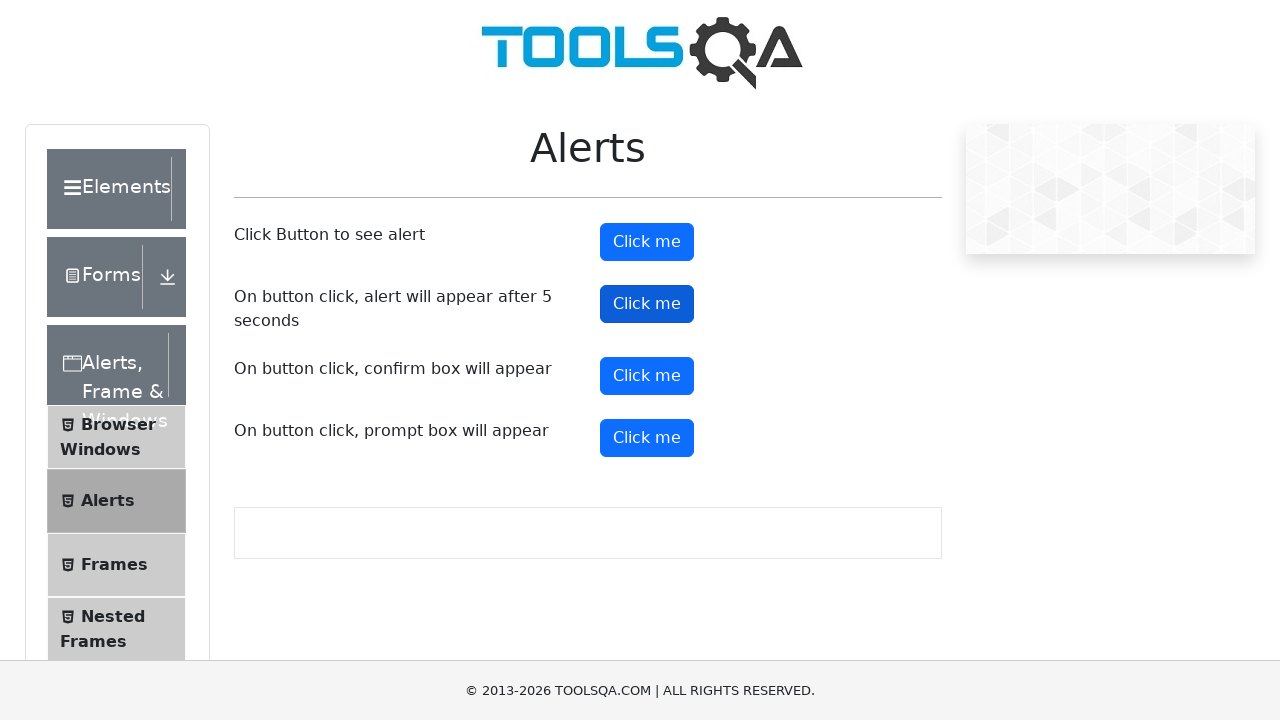

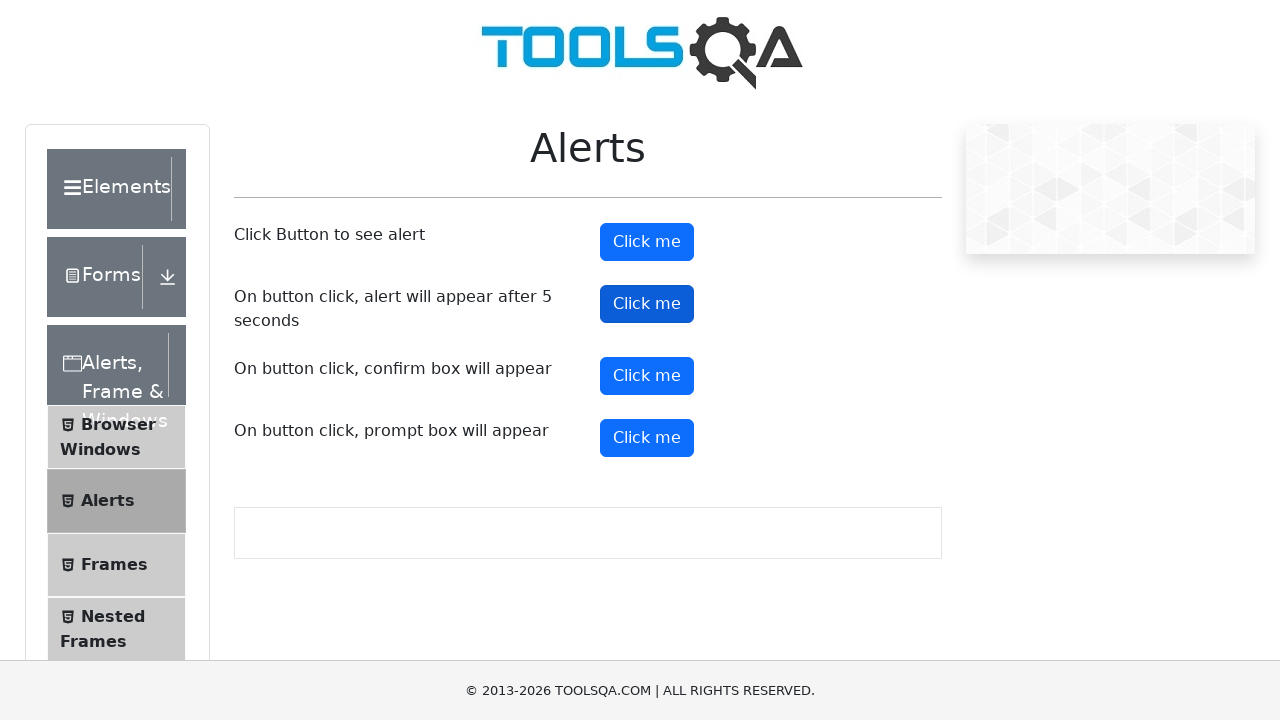